Tests a text box form by filling in name, email, current address, and permanent address fields, then submitting and verifying the displayed results

Starting URL: http://demoqa.com/text-box

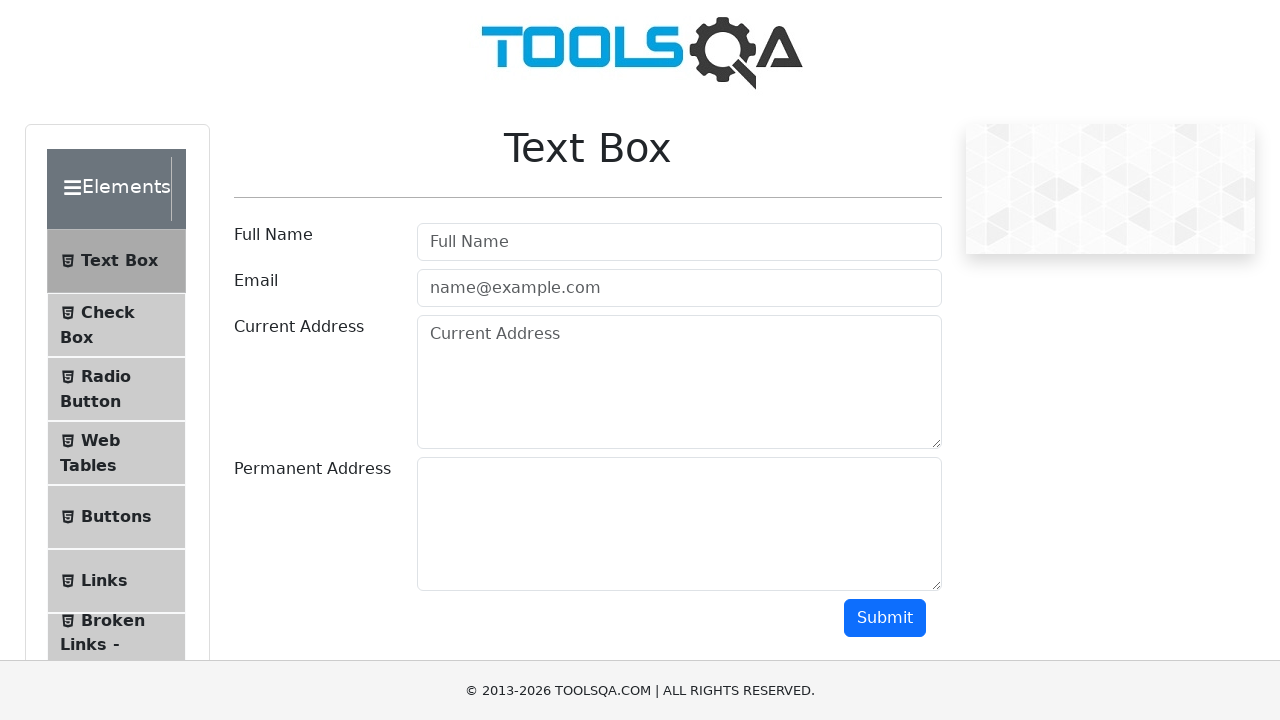

Filled Full Name field with 'Automation' on input[placeholder='Full Name']
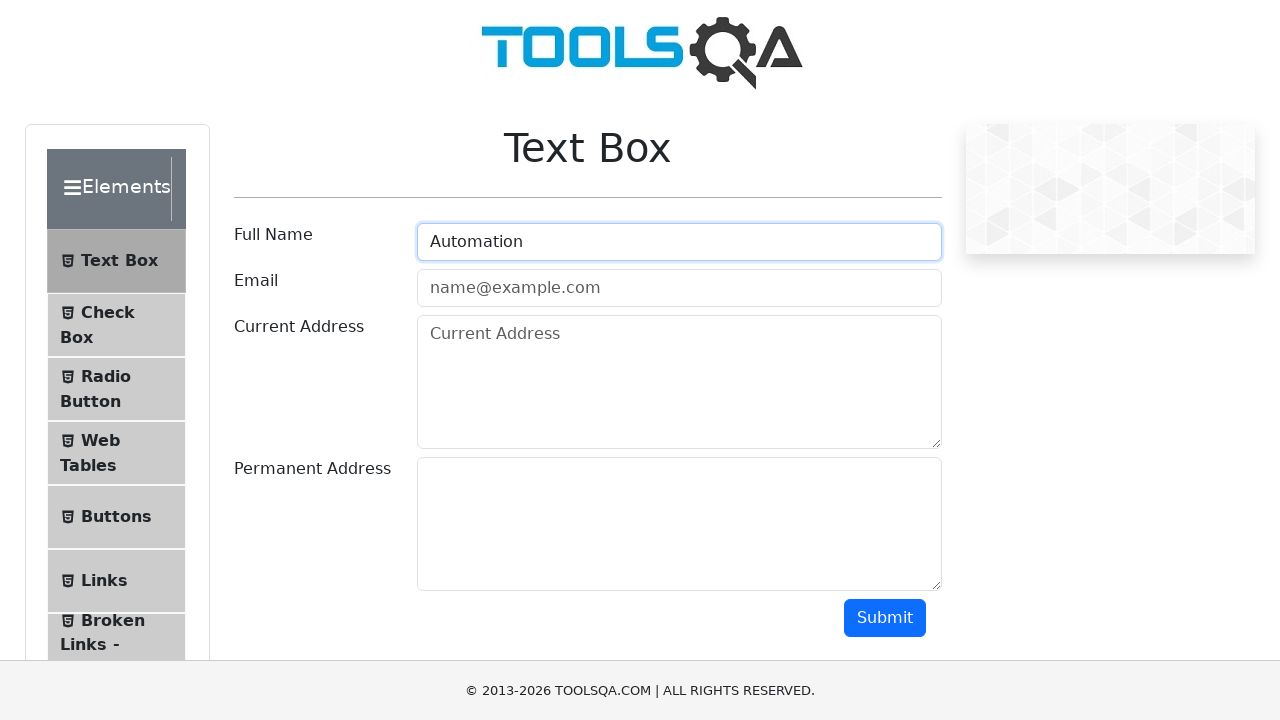

Filled Email field with 'Testing@gmail.com' on input[placeholder='name@example.com']
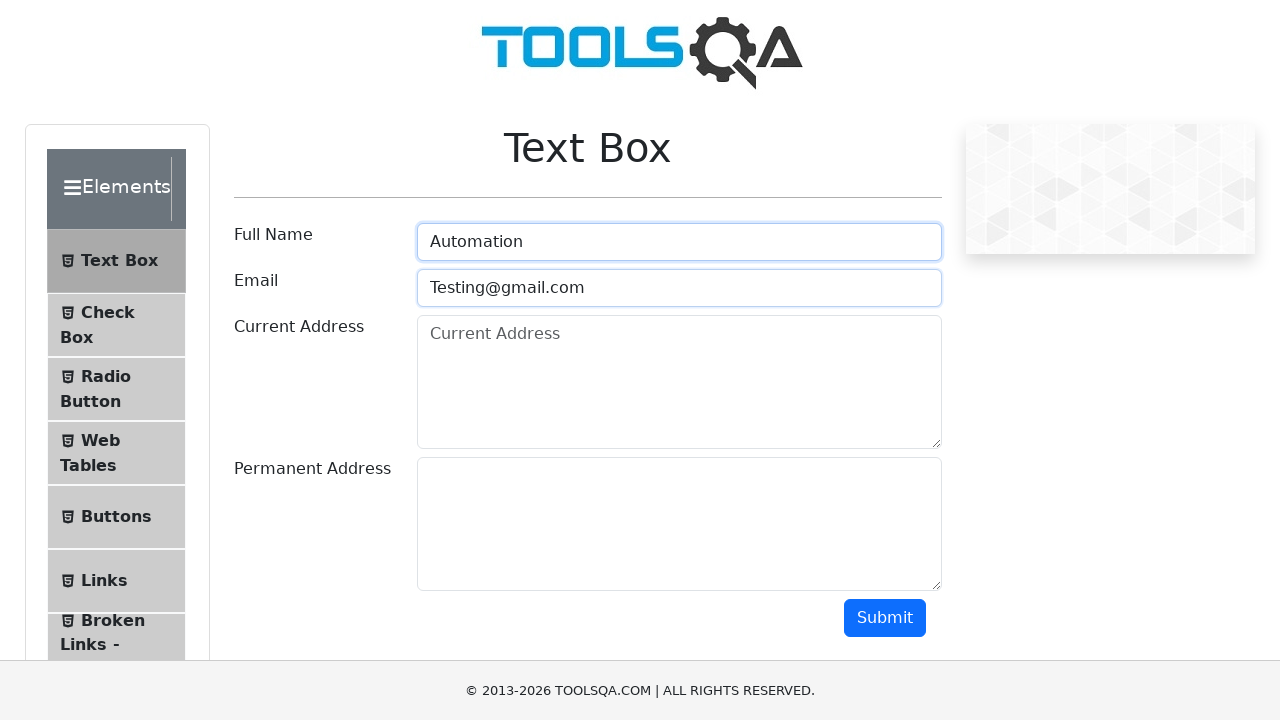

Filled Current Address field with 'Testing Current Address' on textarea[placeholder='Current Address']
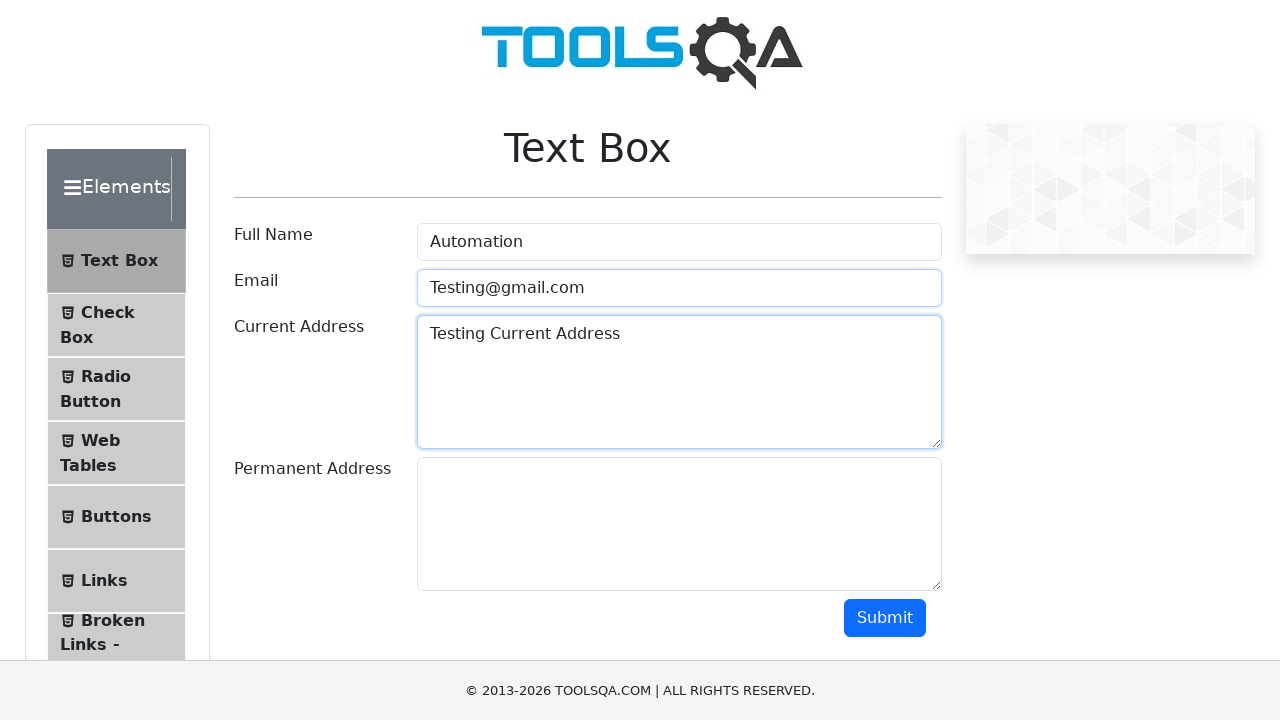

Filled Permanent Address field with 'Testing Permanent Address' on #permanentAddress
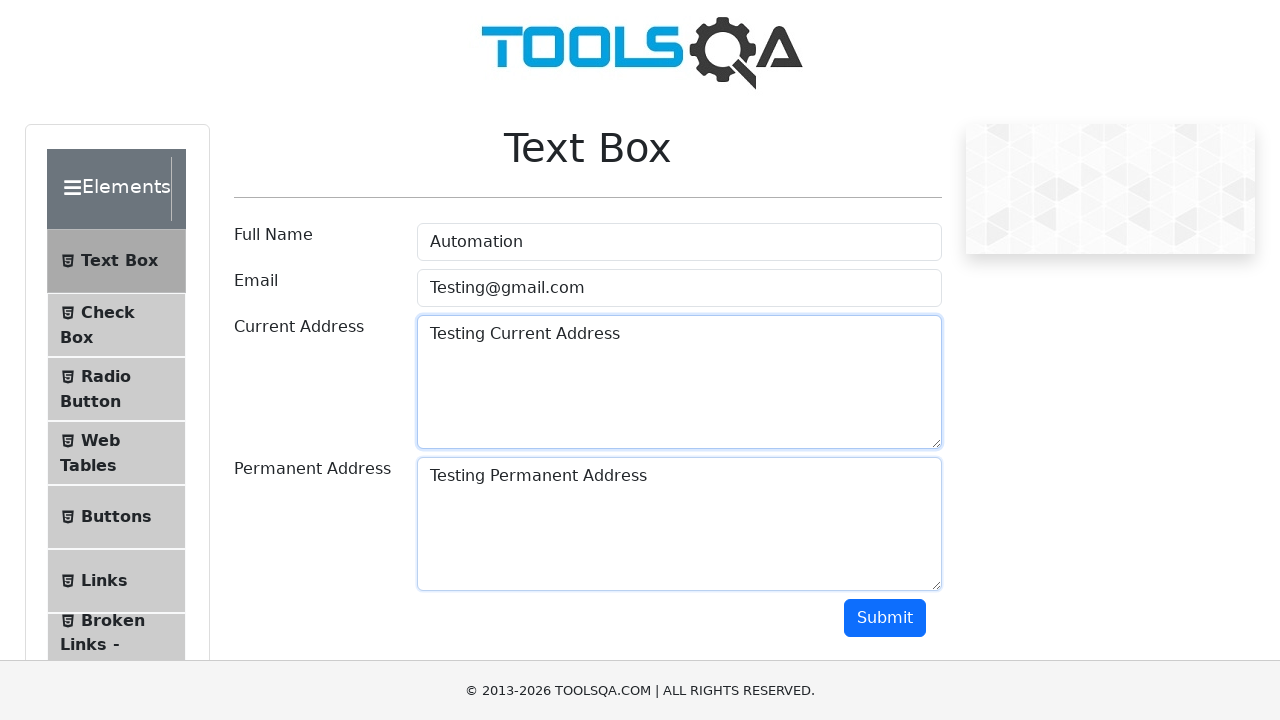

Clicked Submit button at (885, 618) on button:text('Submit')
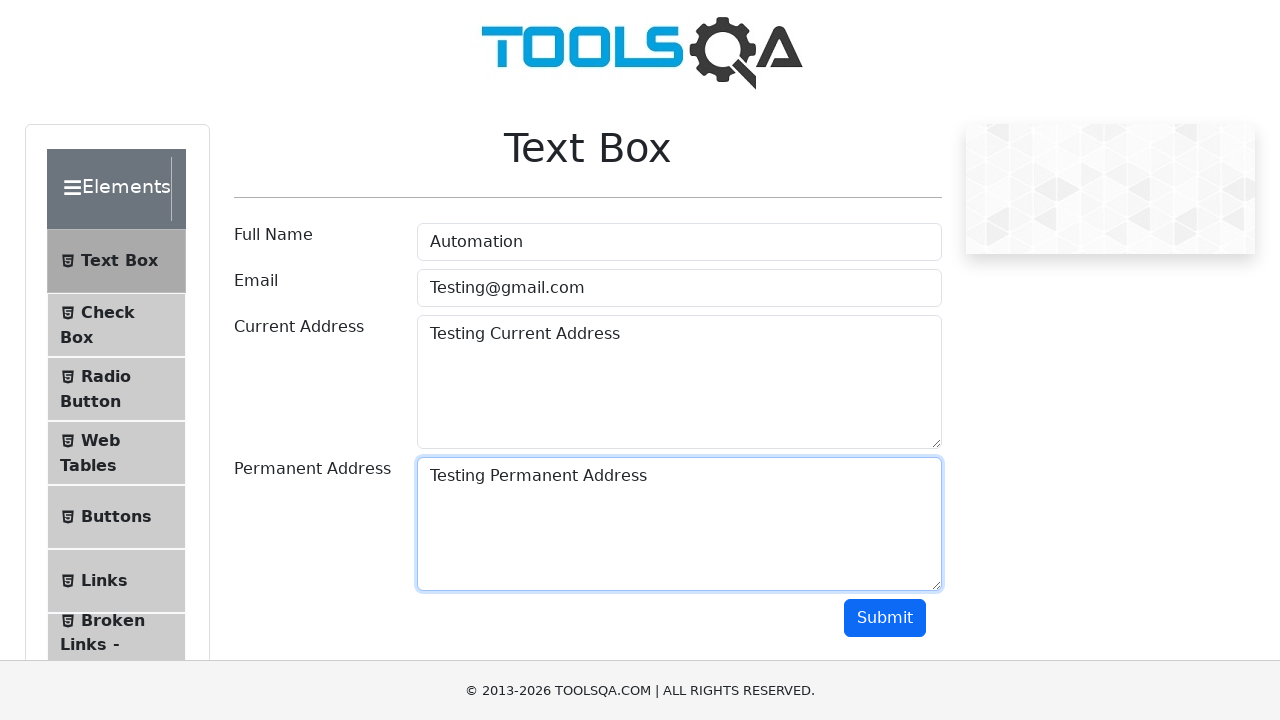

Results section loaded with submitted data
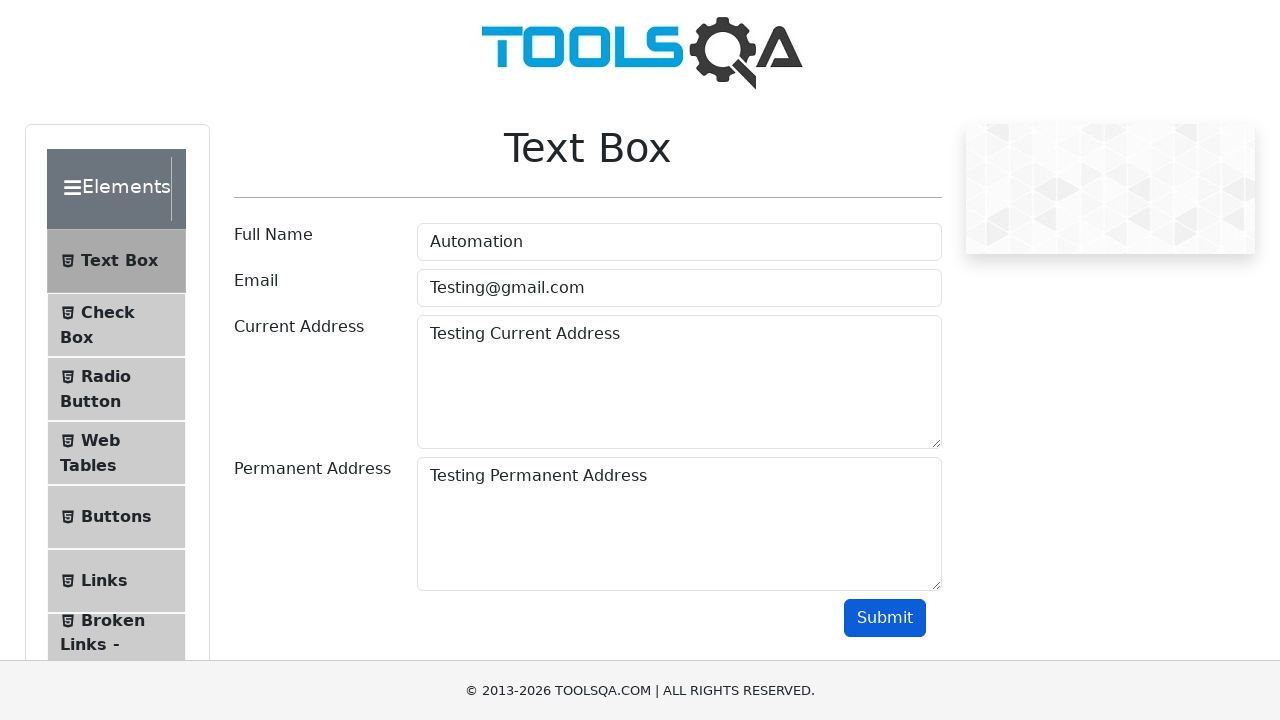

Verified Full Name 'Automation' appears in results
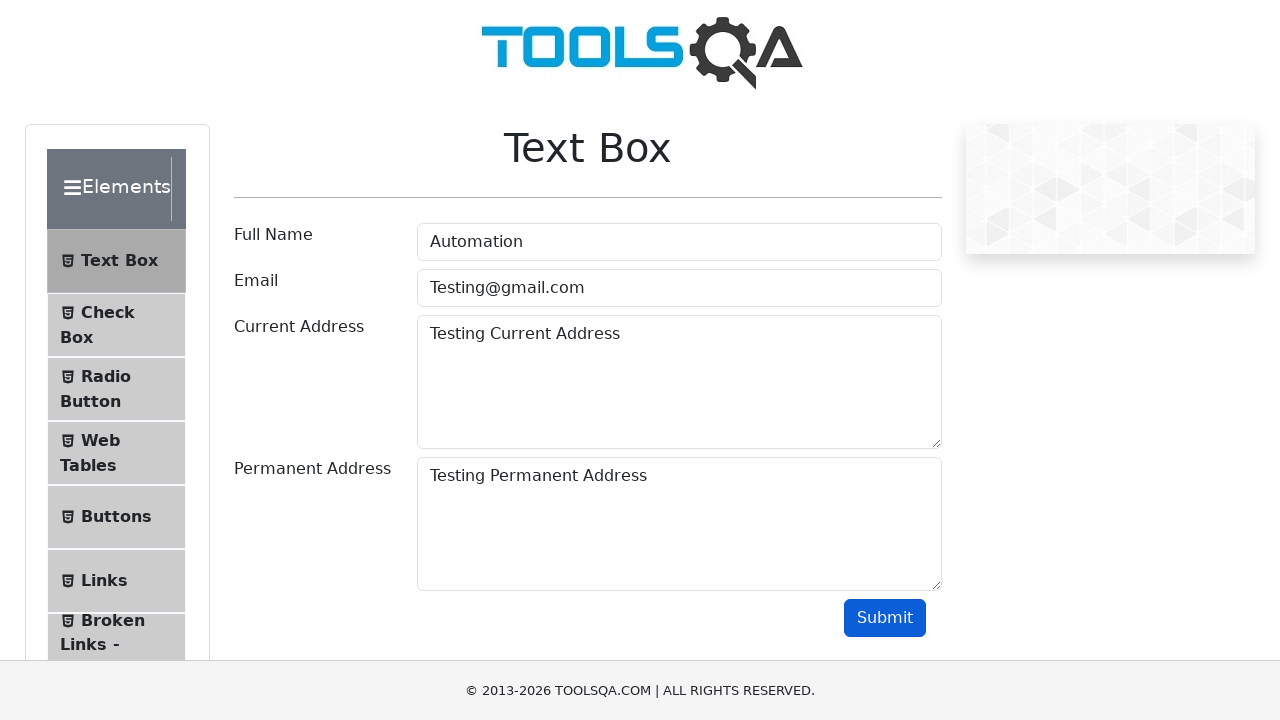

Verified Email 'Testing' appears in results
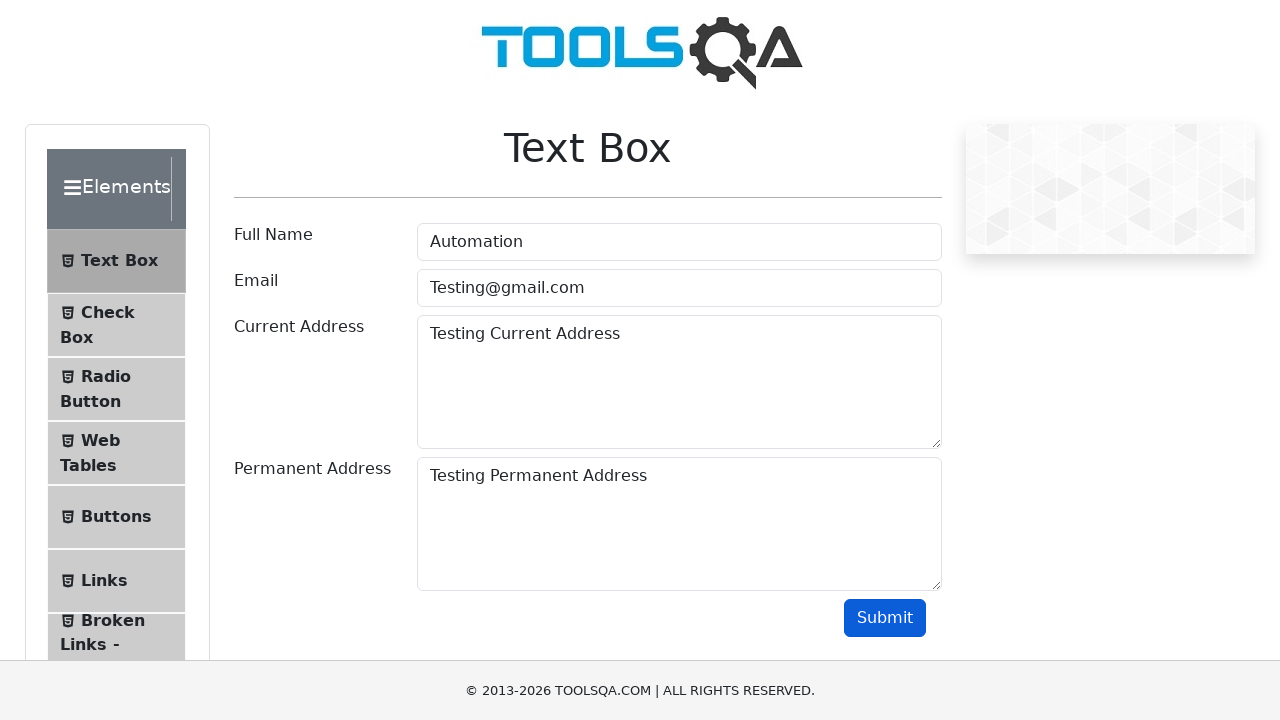

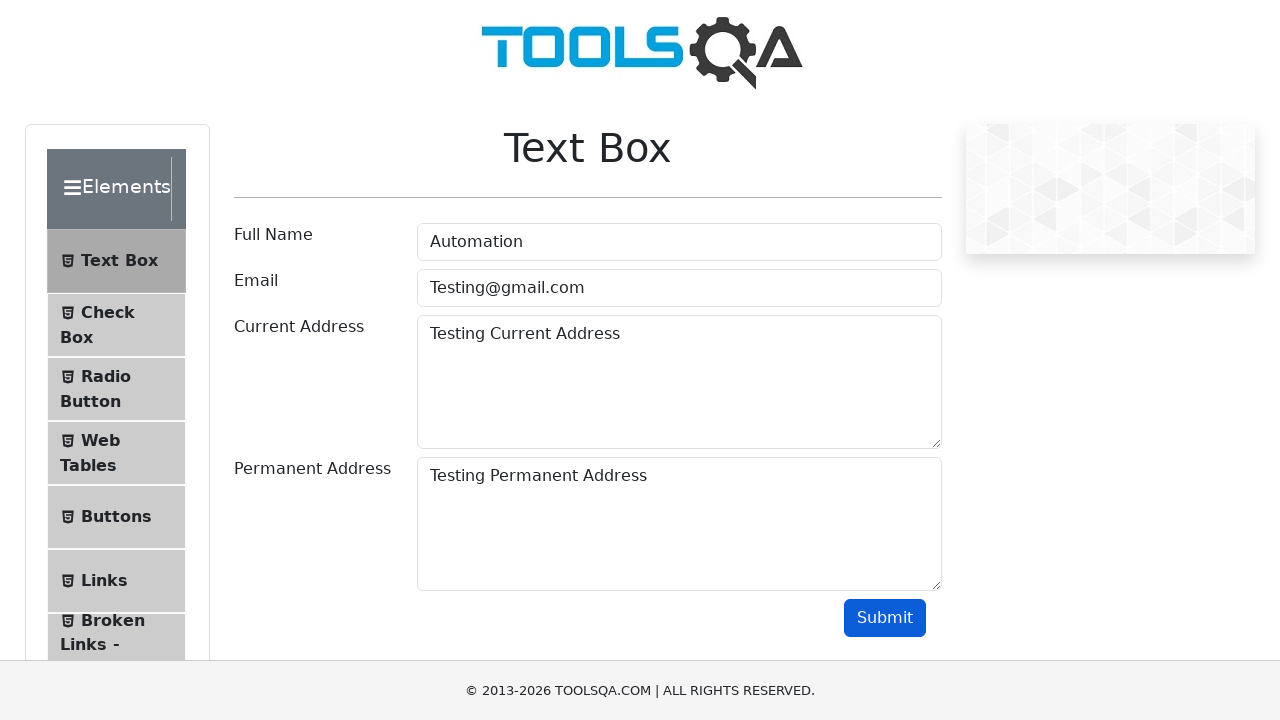